Tests opening a page in a new tab by navigating to Dynamic Loading section, right-clicking to open Example 2 in a new tab, switching to that tab, and verifying the Start button is displayed.

Starting URL: https://the-internet.herokuapp.com

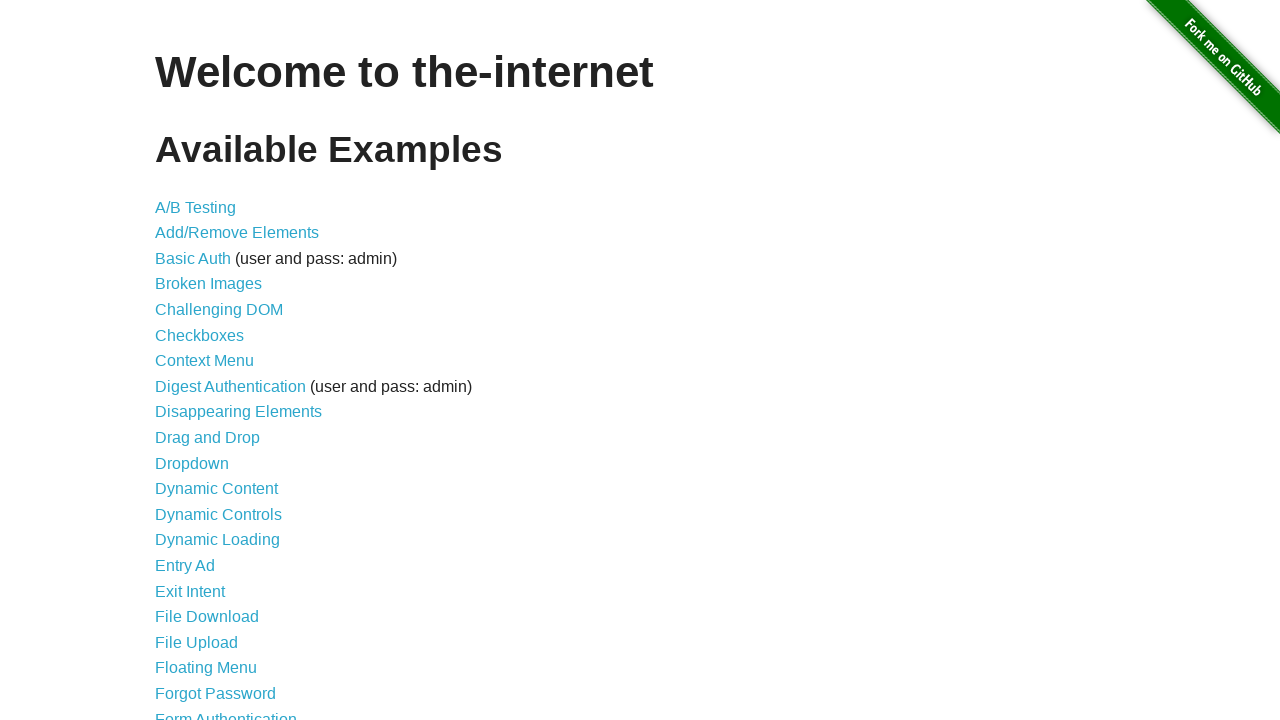

Clicked on Dynamic Loading link at (218, 540) on a[href='/dynamic_loading']
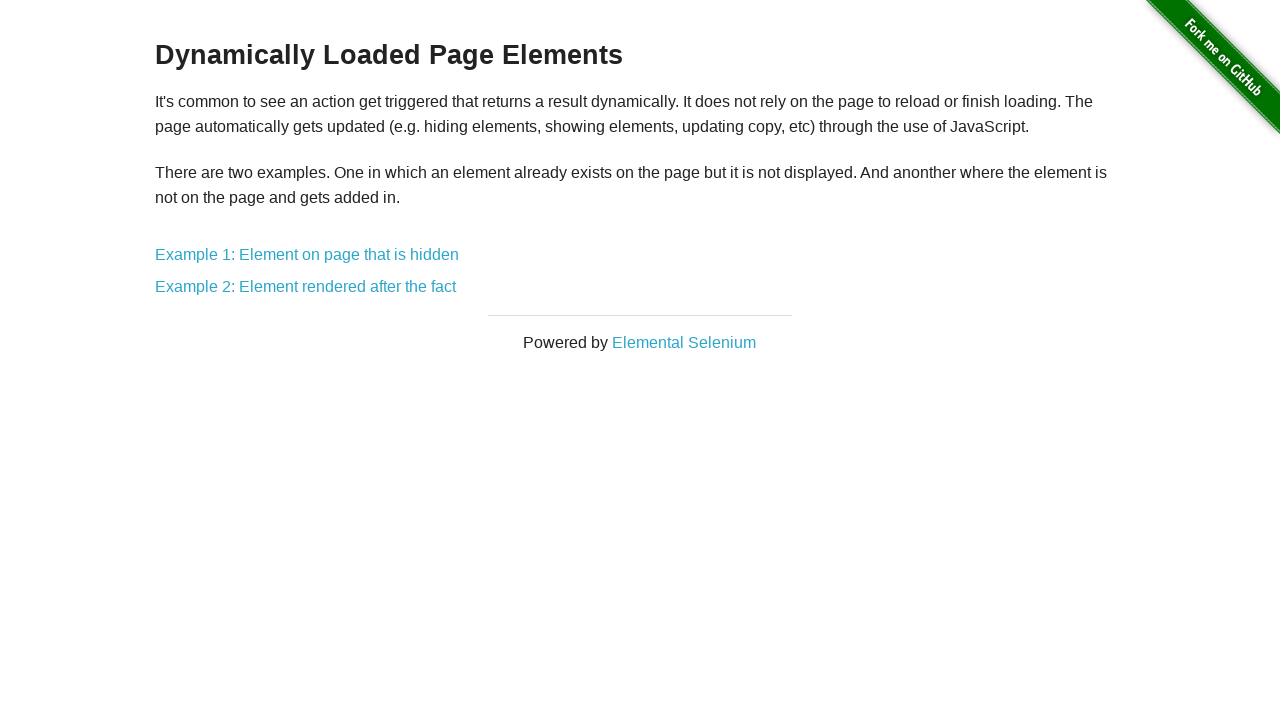

Dynamic Loading page loaded and Example 2 link is visible
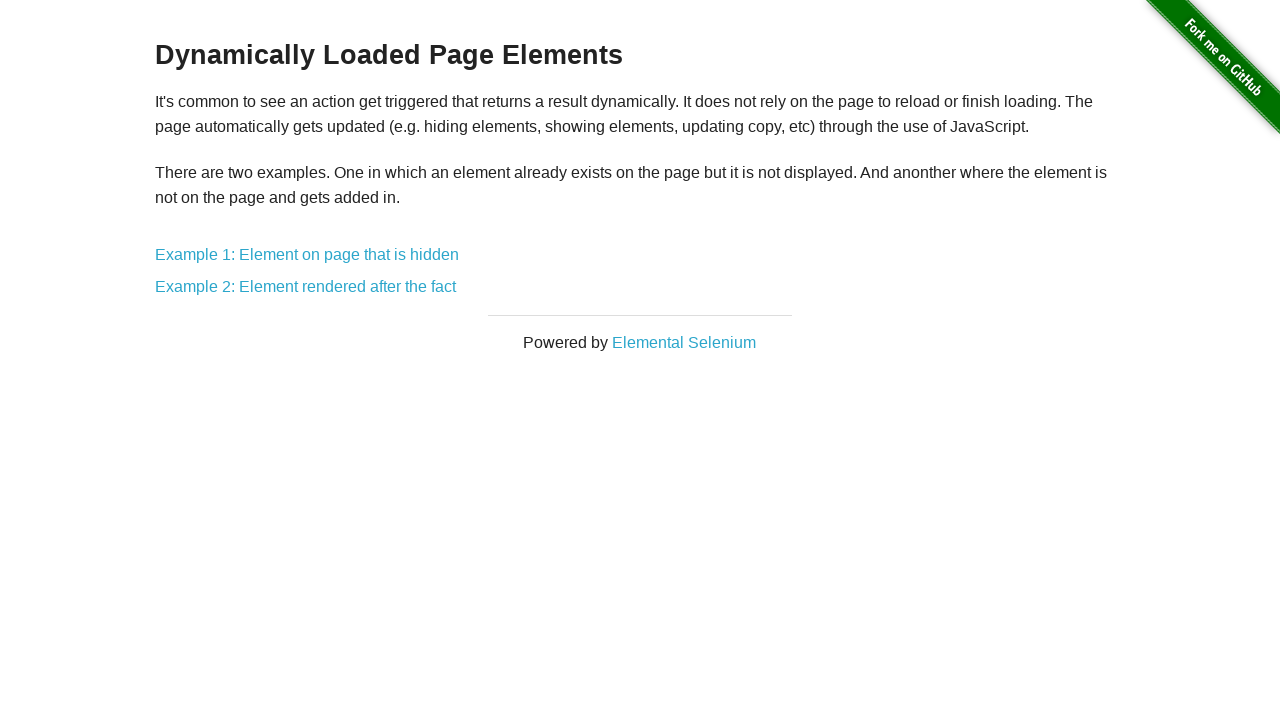

Right-clicked on Example 2 link to open context menu at (306, 287) on a[href='/dynamic_loading/2']
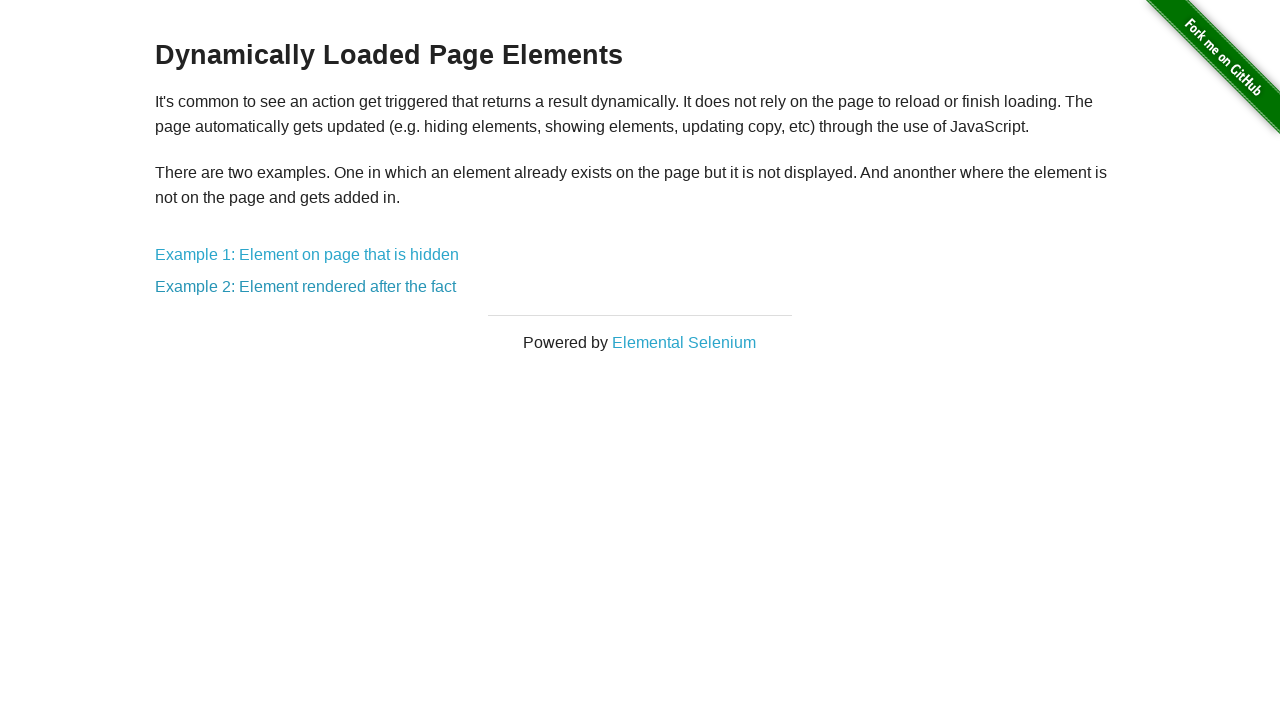

Ctrl+clicked Example 2 link to open in new tab at (306, 287) on a[href='/dynamic_loading/2']
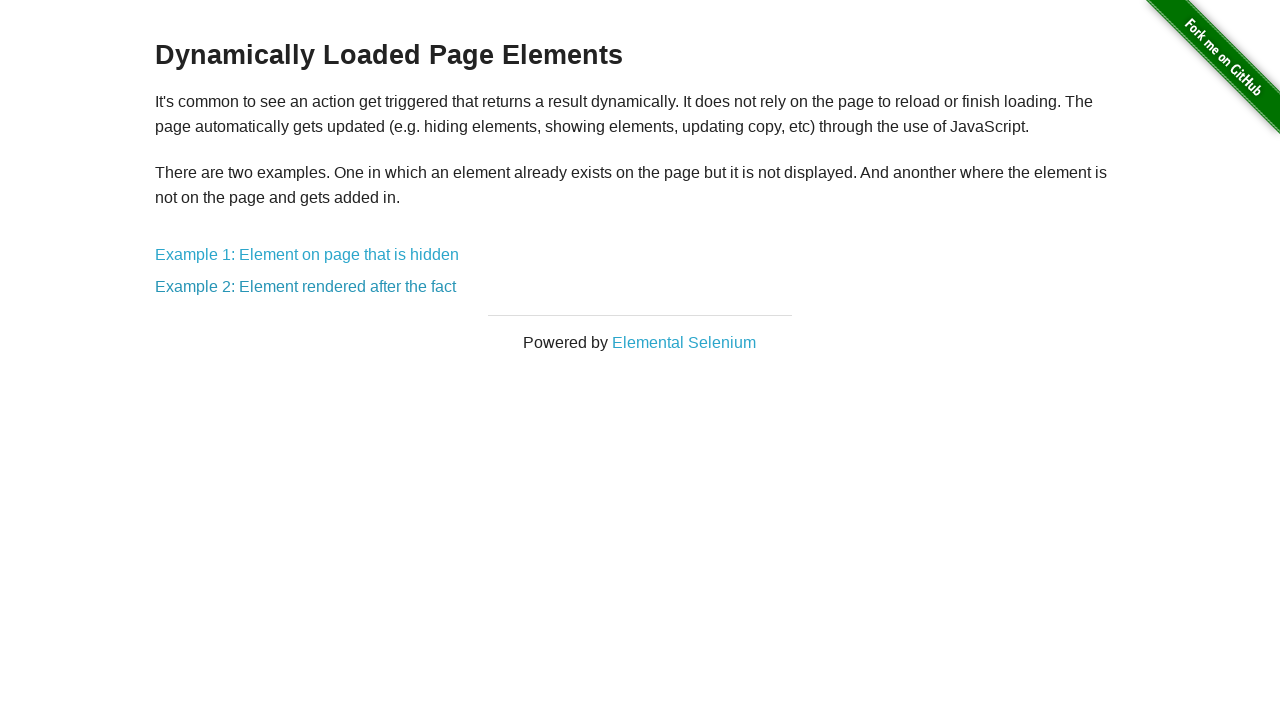

Switched to new tab with Example 2 page
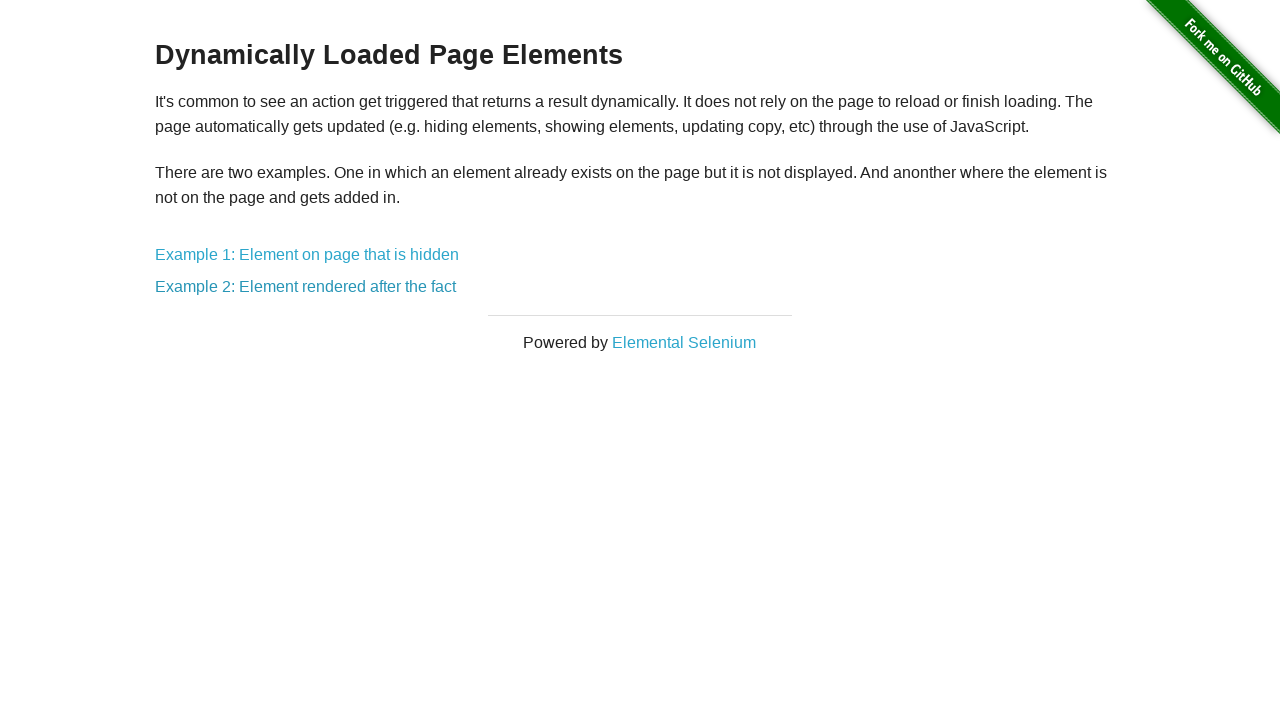

New page loaded successfully
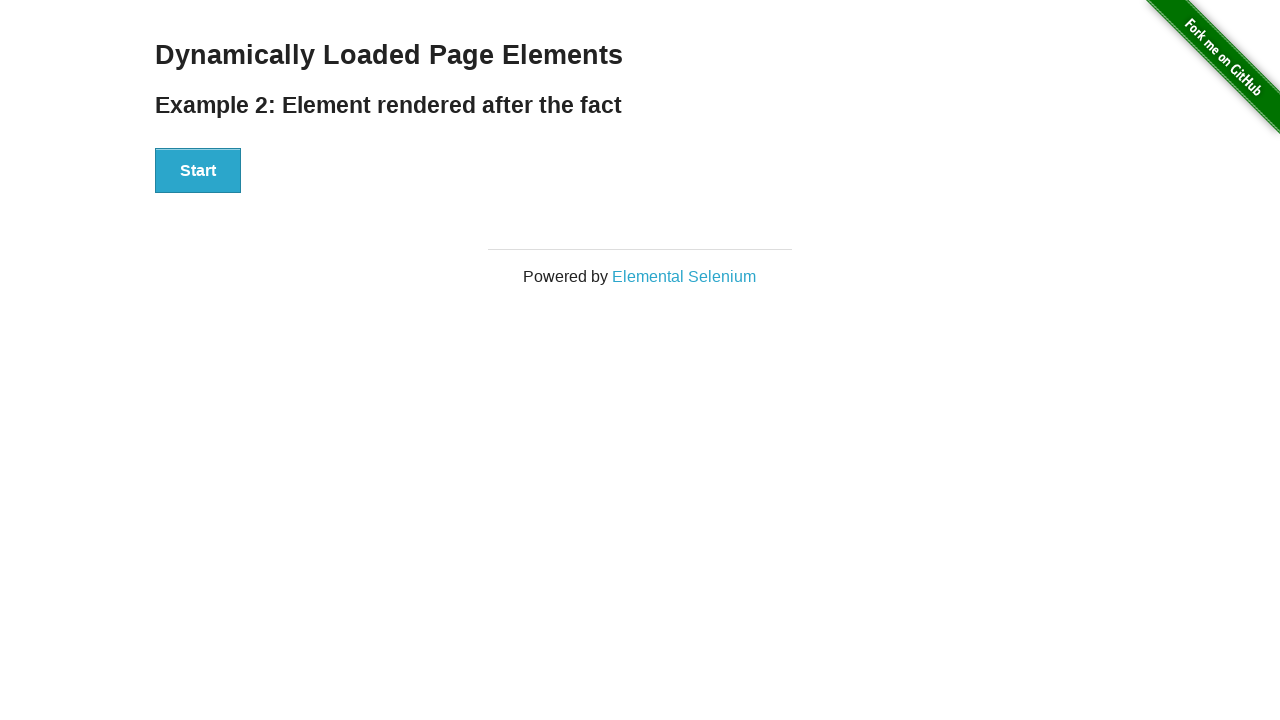

Start button is visible on Example 2 page
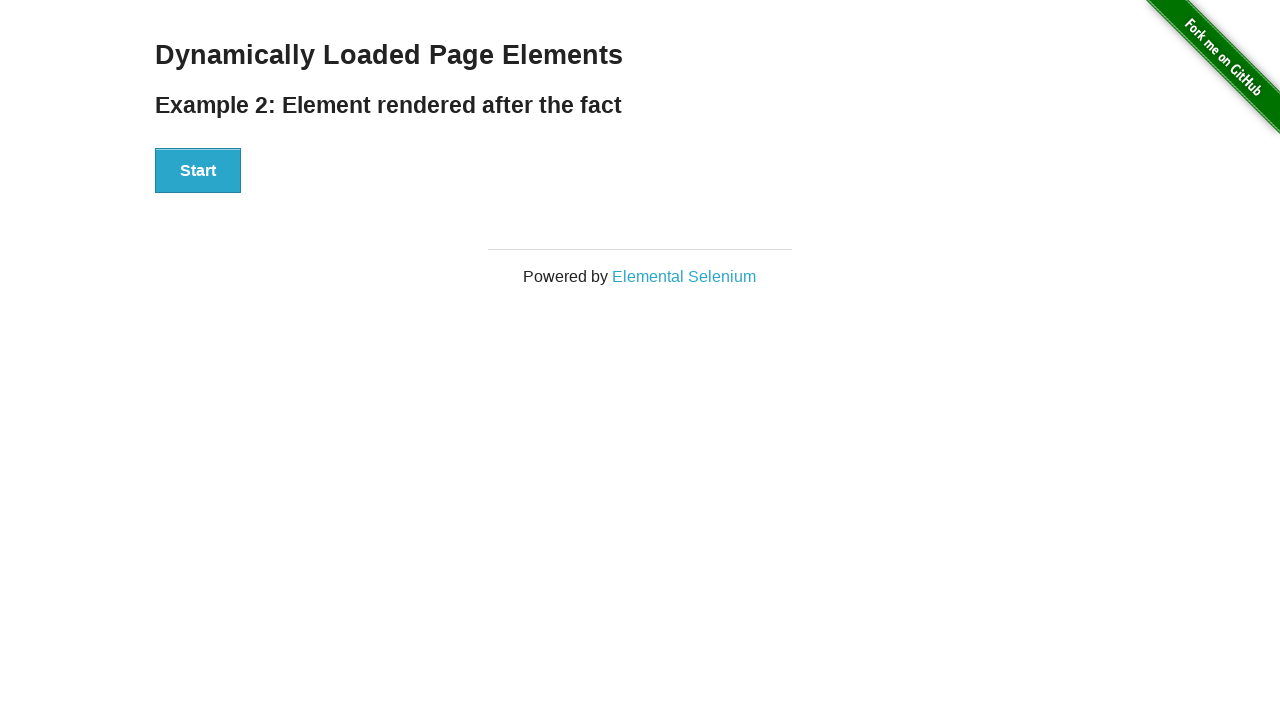

Assertion passed: Start button is displayed on Example 2 page
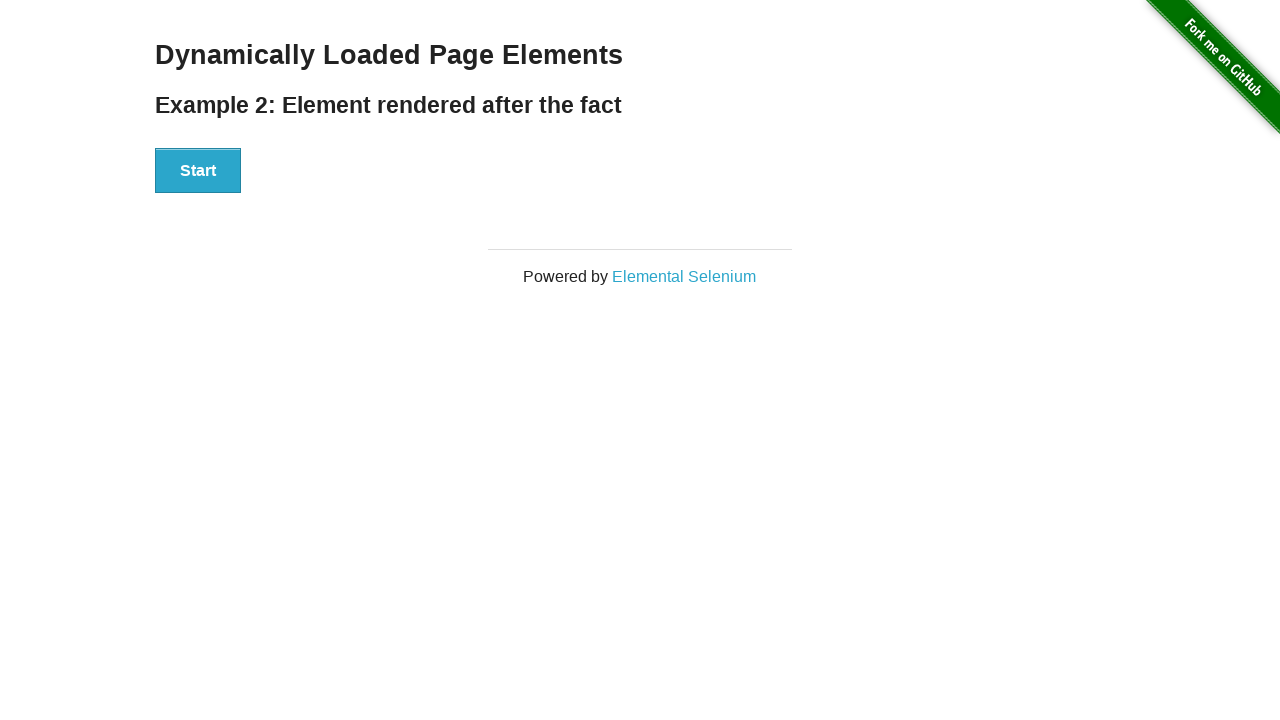

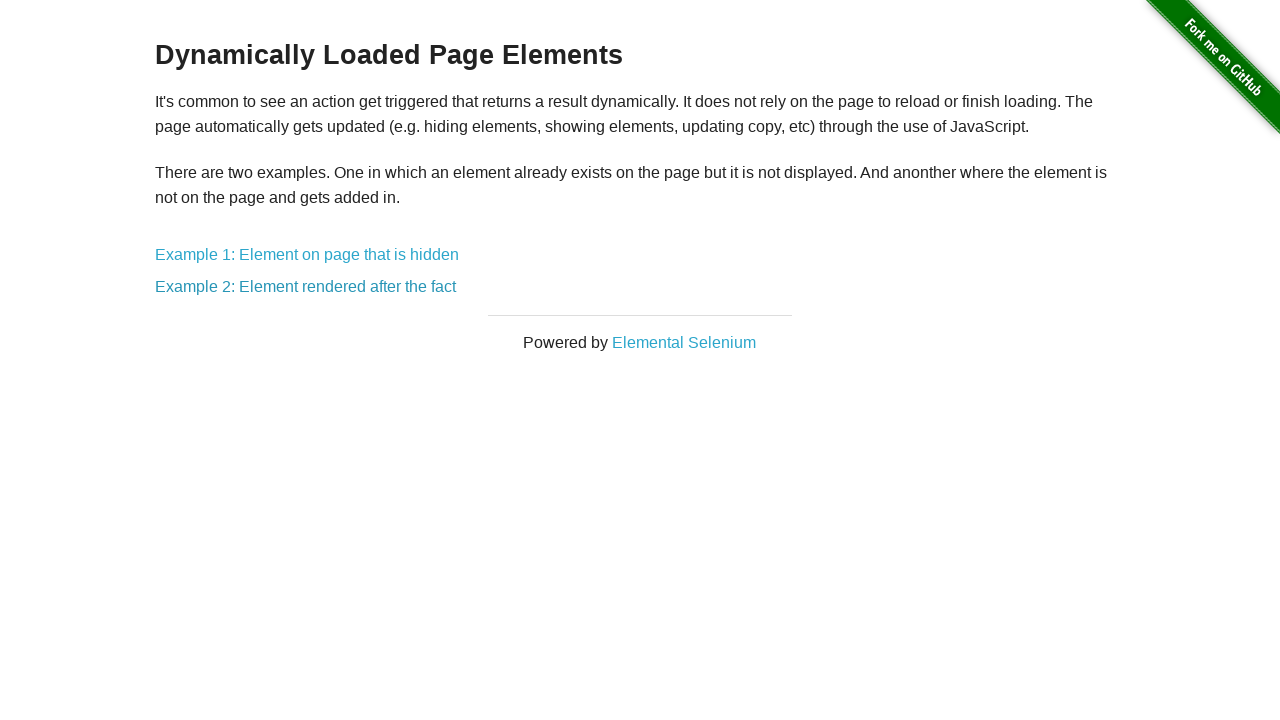